Tests table interaction on a challenging DOM page by locating specific cells in different rows based on column headers, highlighting elements, and clicking a green button.

Starting URL: http://the-internet.herokuapp.com/challenging_dom

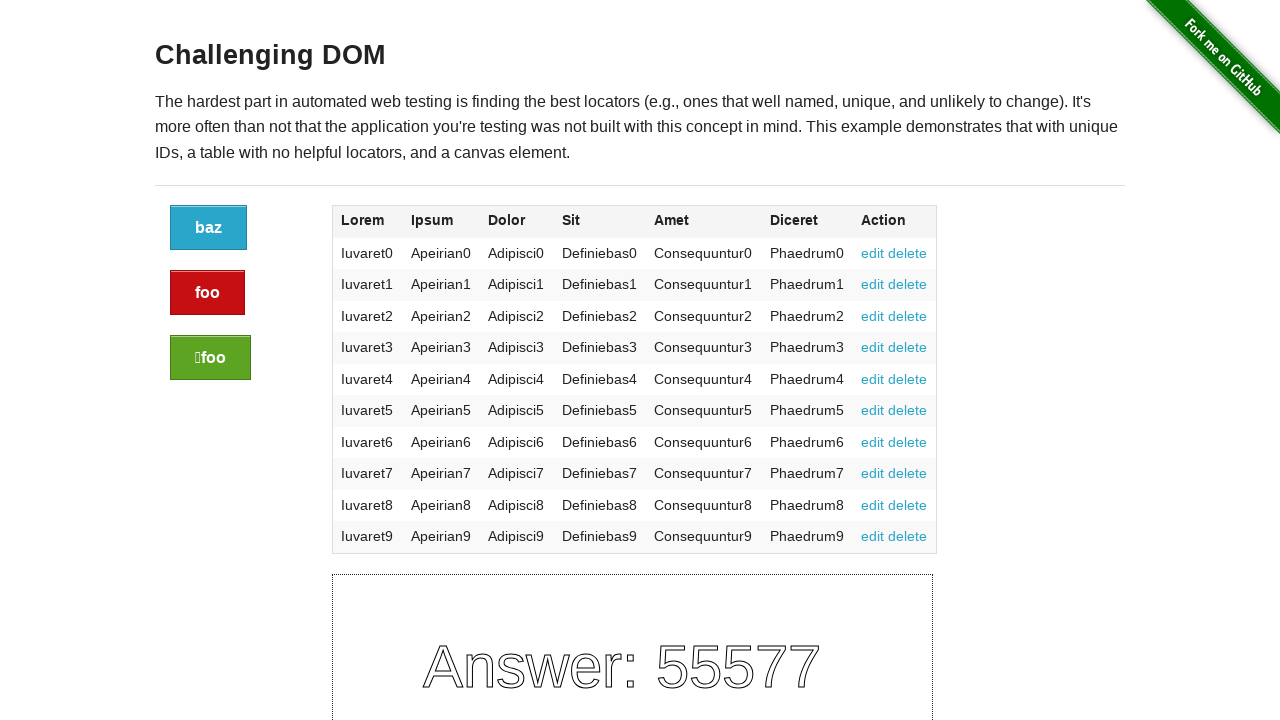

Waited for table to load
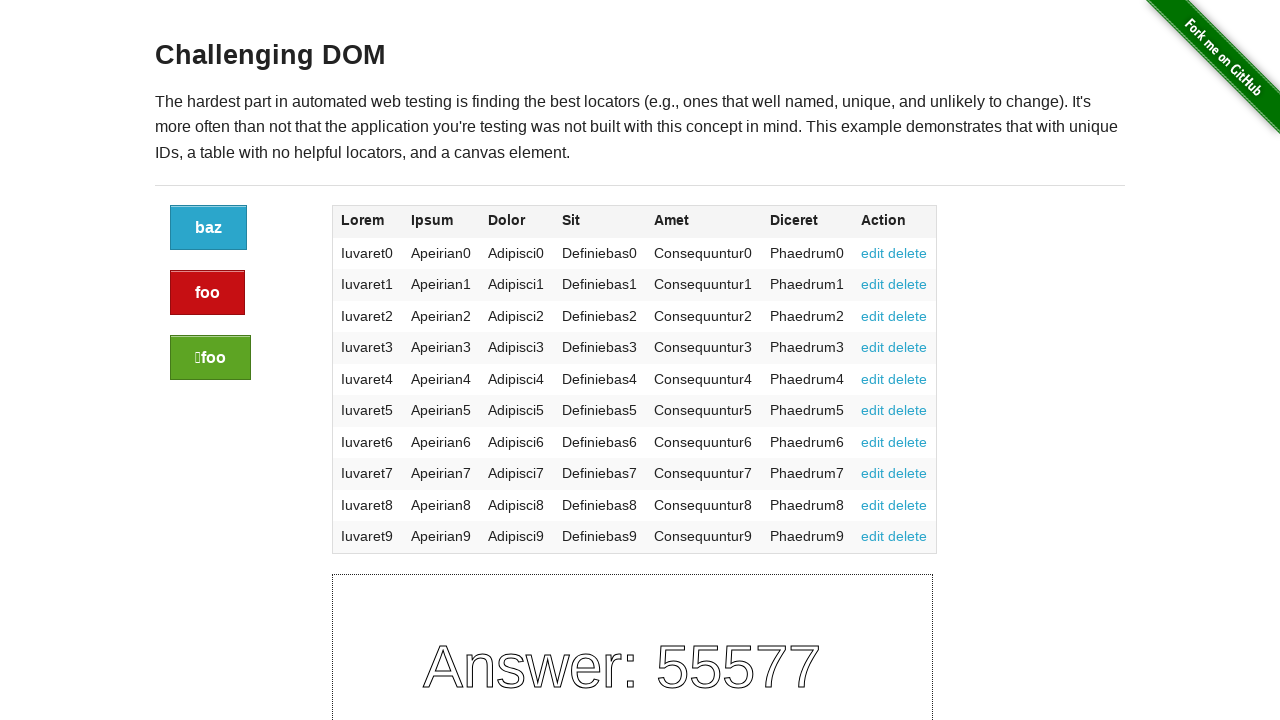

Retrieved all table header columns
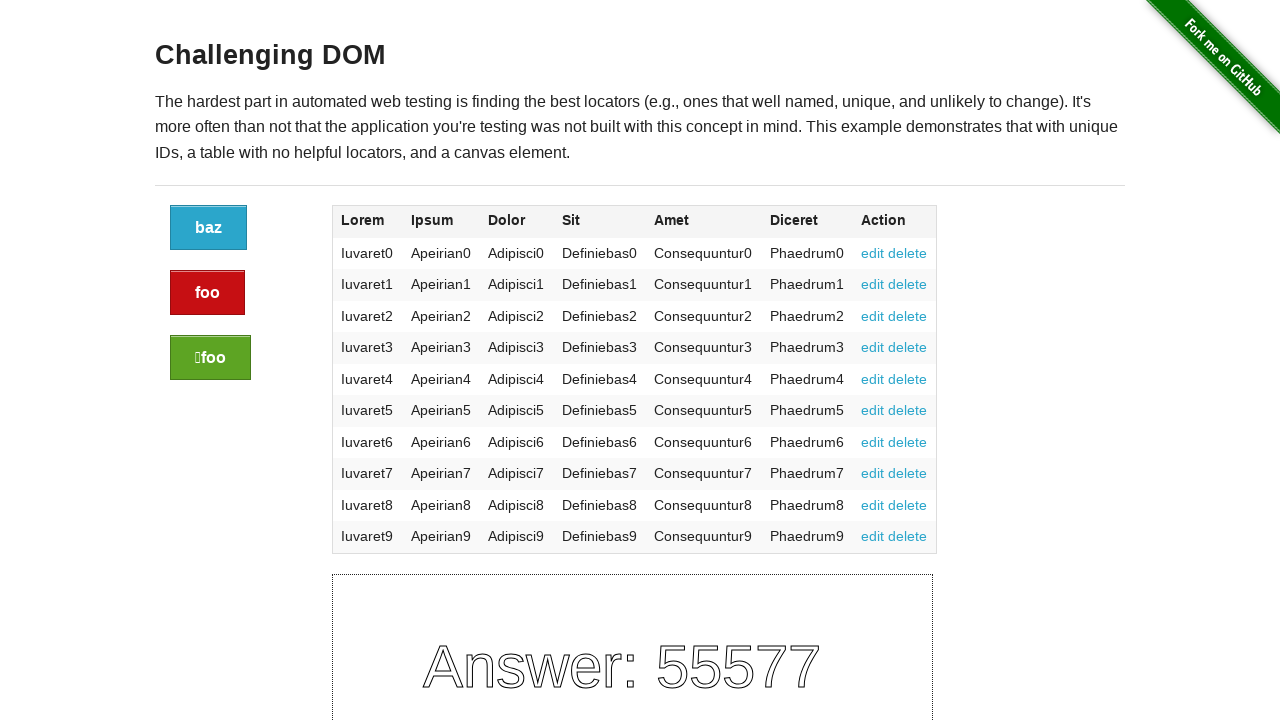

Identified column indexes: Diceret=5, Action=6, Ipsum=1, Sit=3, Lorem=0
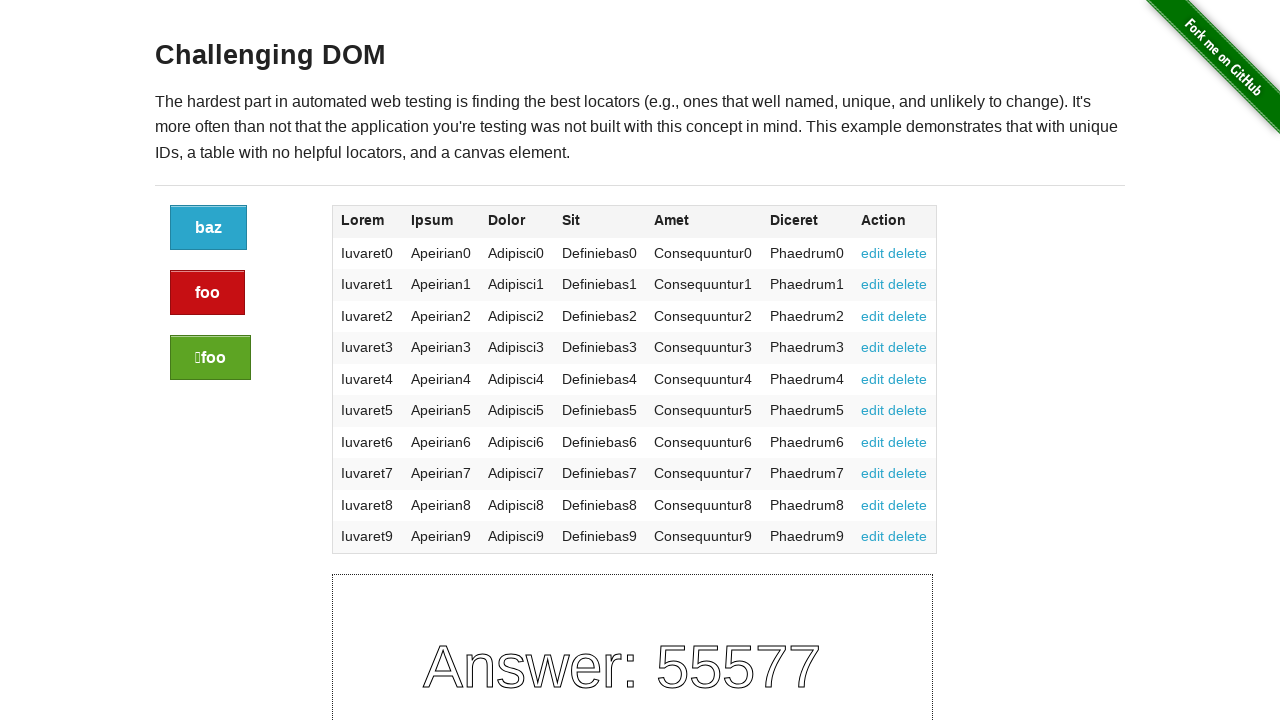

Retrieved all 10 table body rows
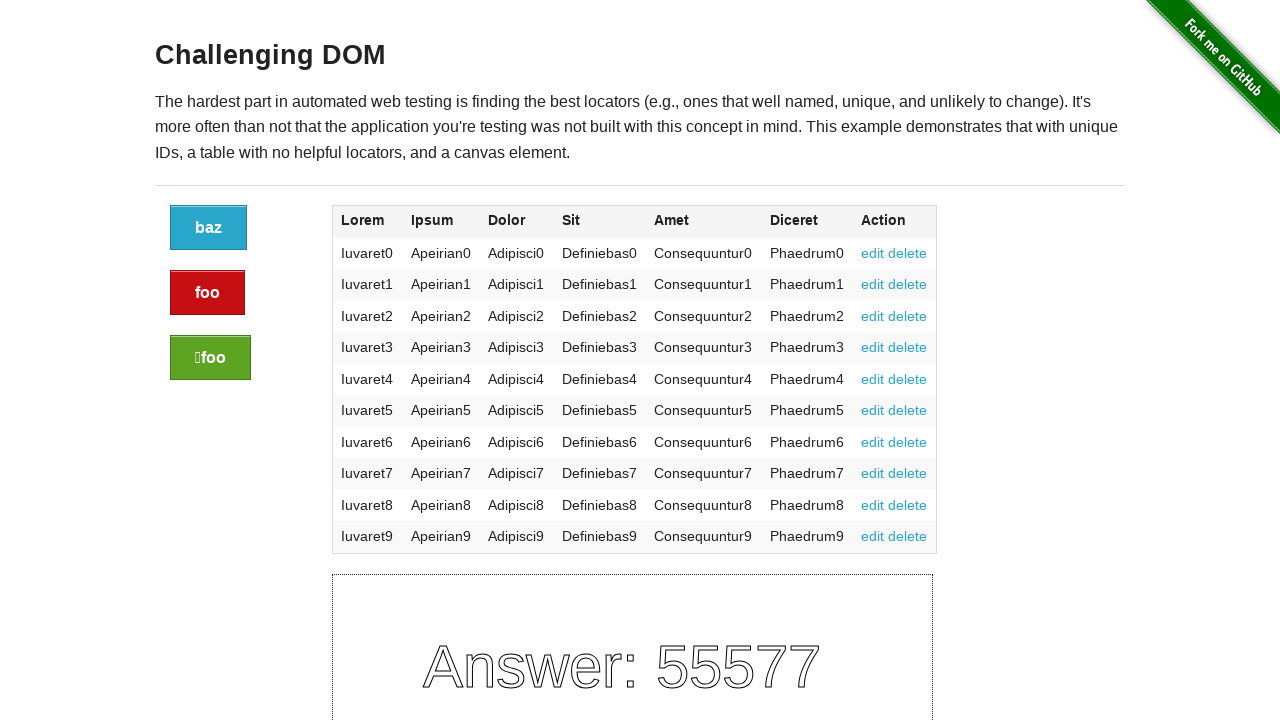

Retrieved cells from 3rd table row
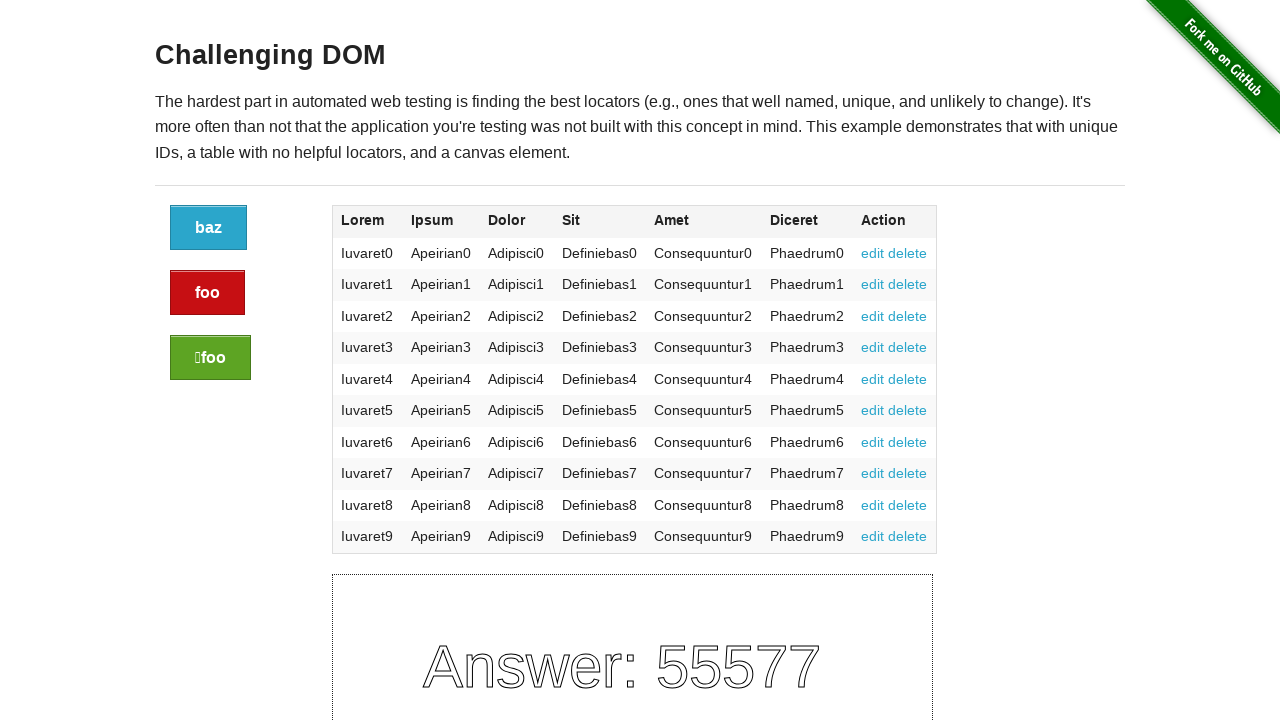

Located Diceret element in 3rd row
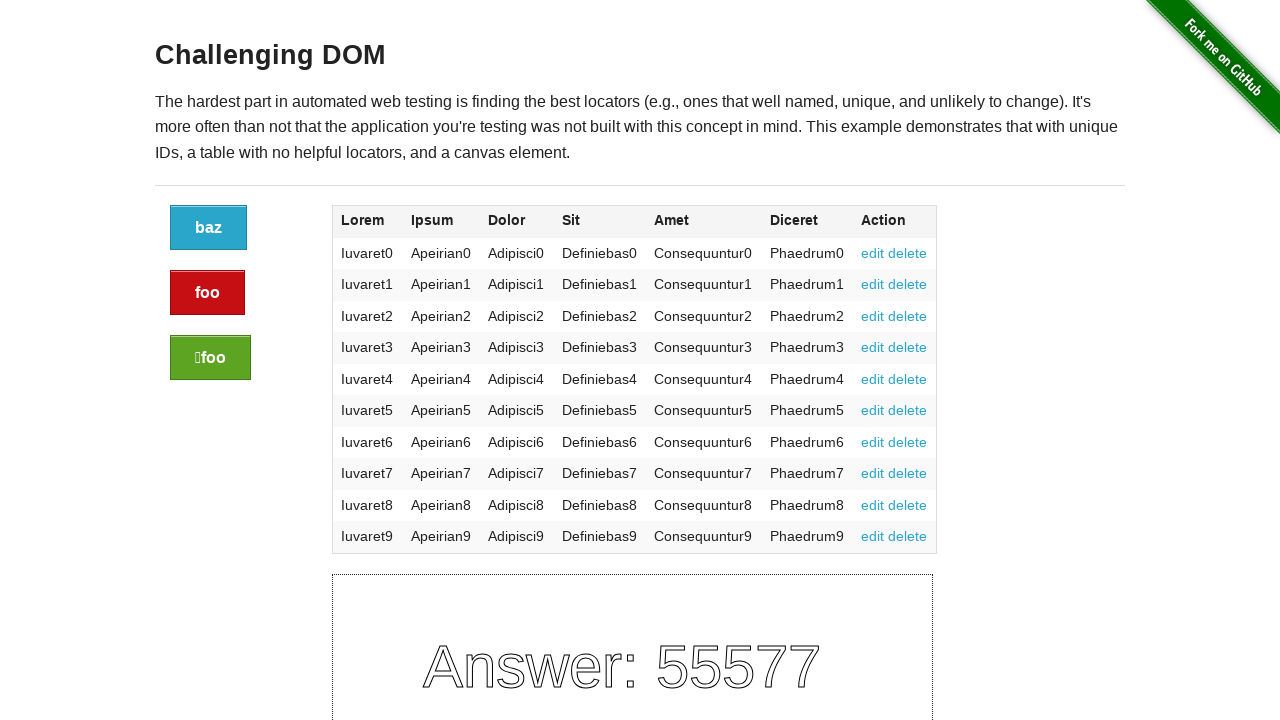

Retrieved cells from 8th table row
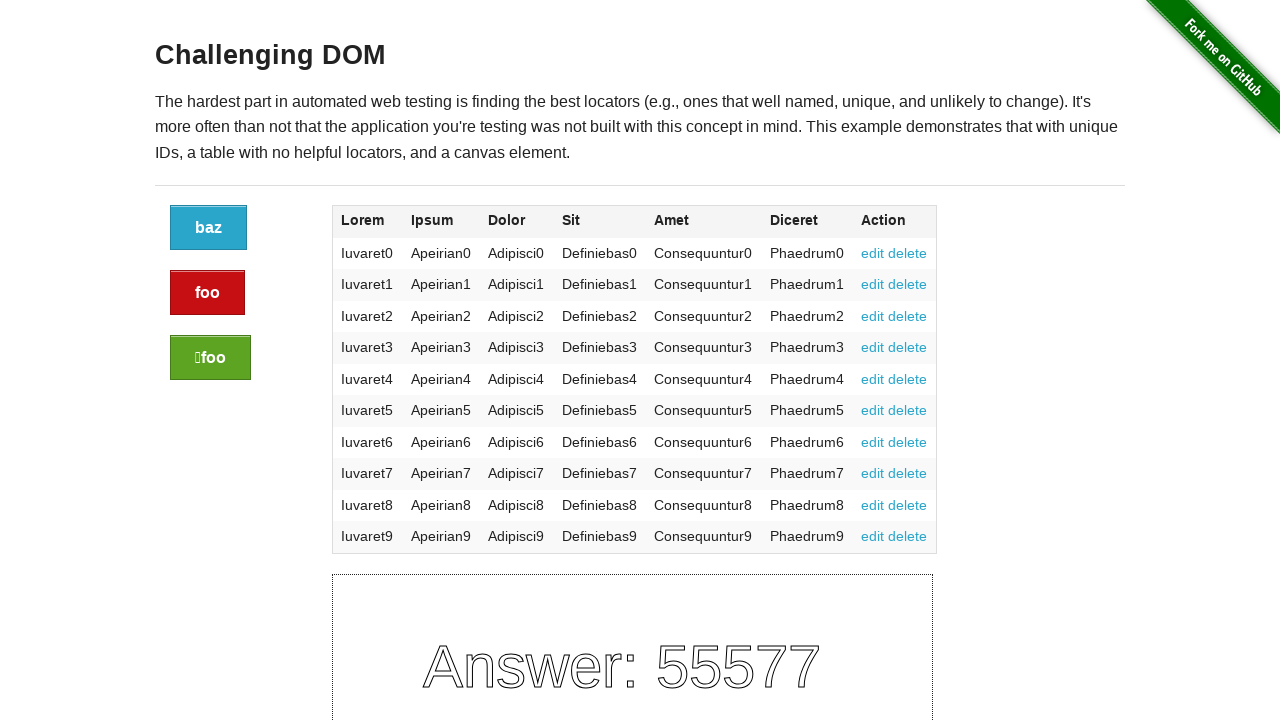

Located Action column cell in 8th row
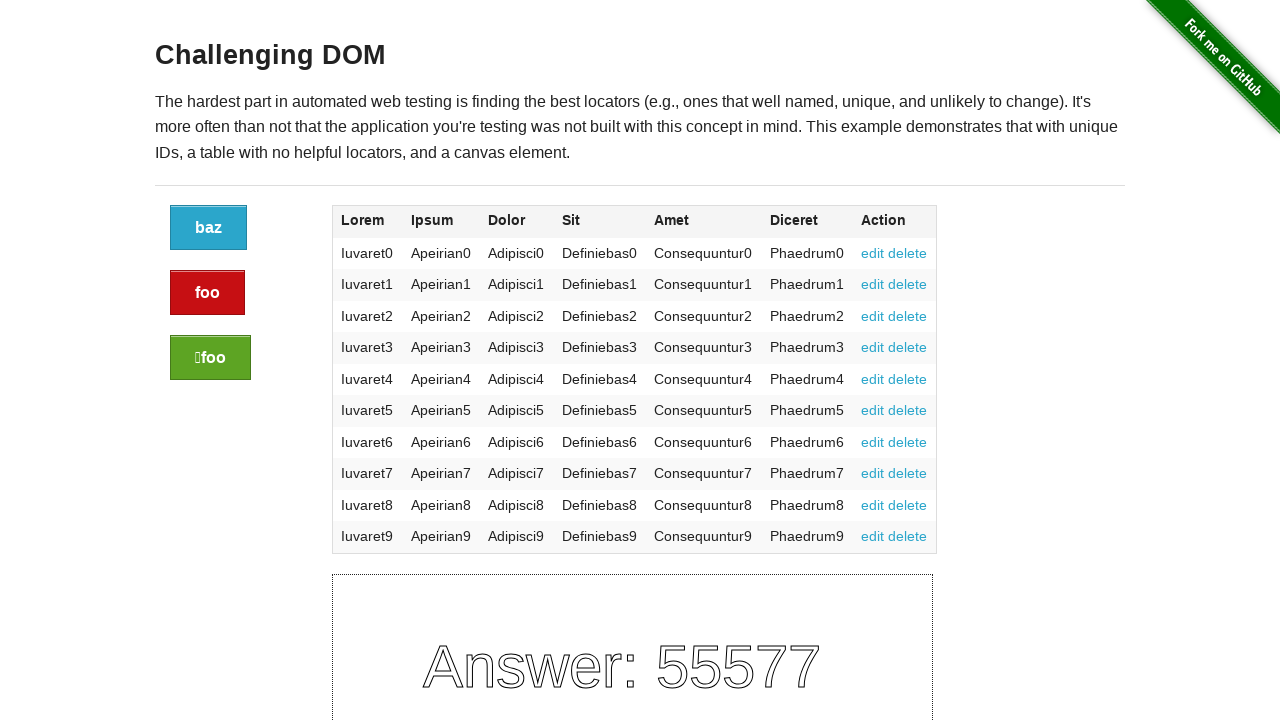

Located Action column cell in 3rd row
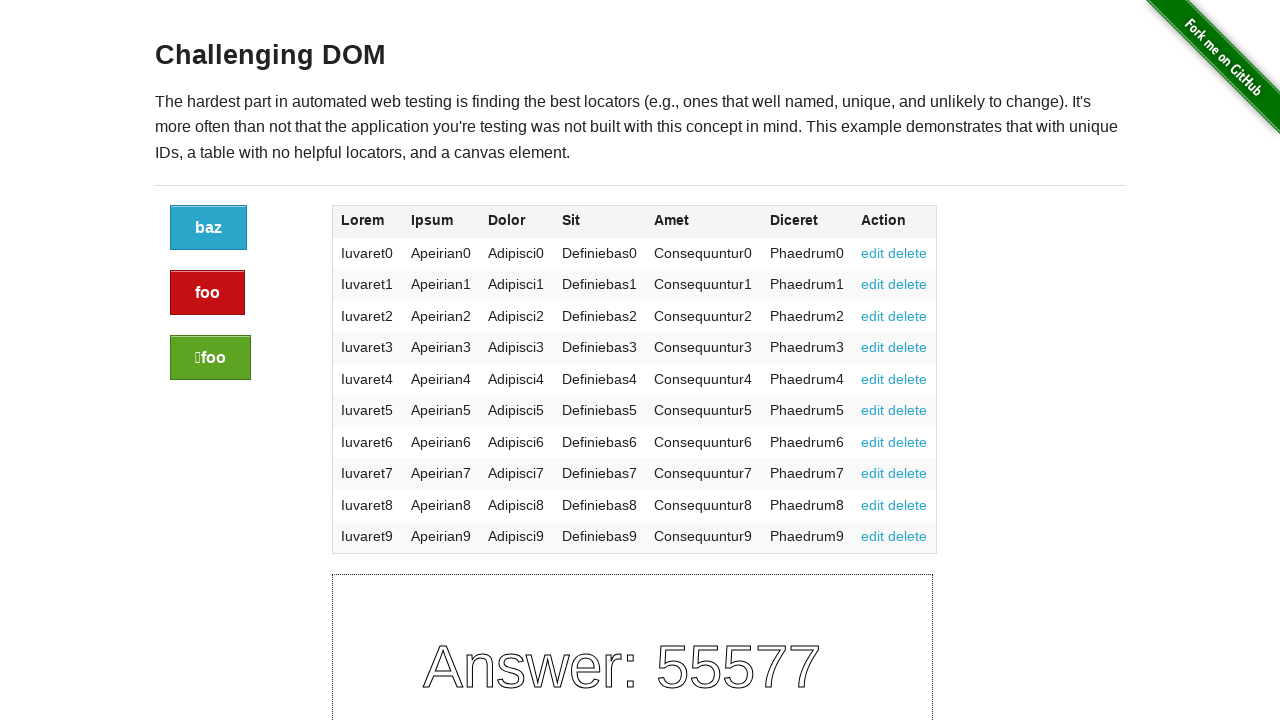

Located Sit column cell in 8th row
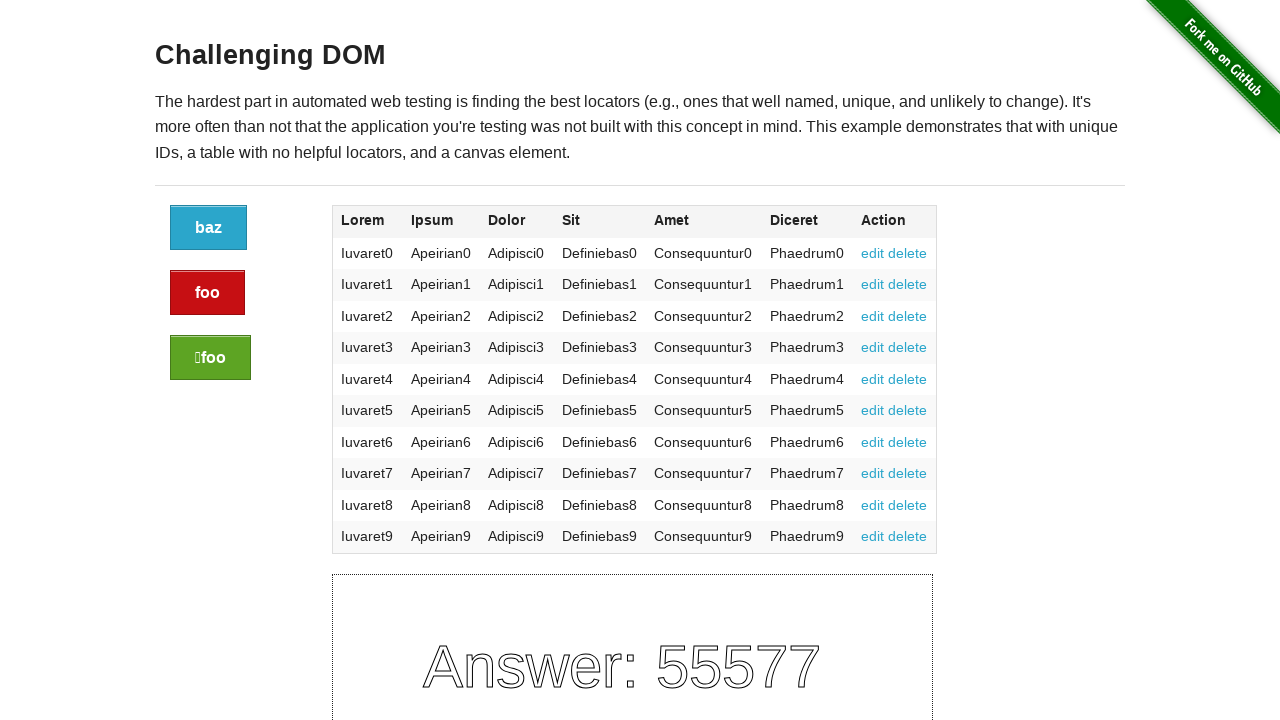

Located Lorem column cell in 8th row
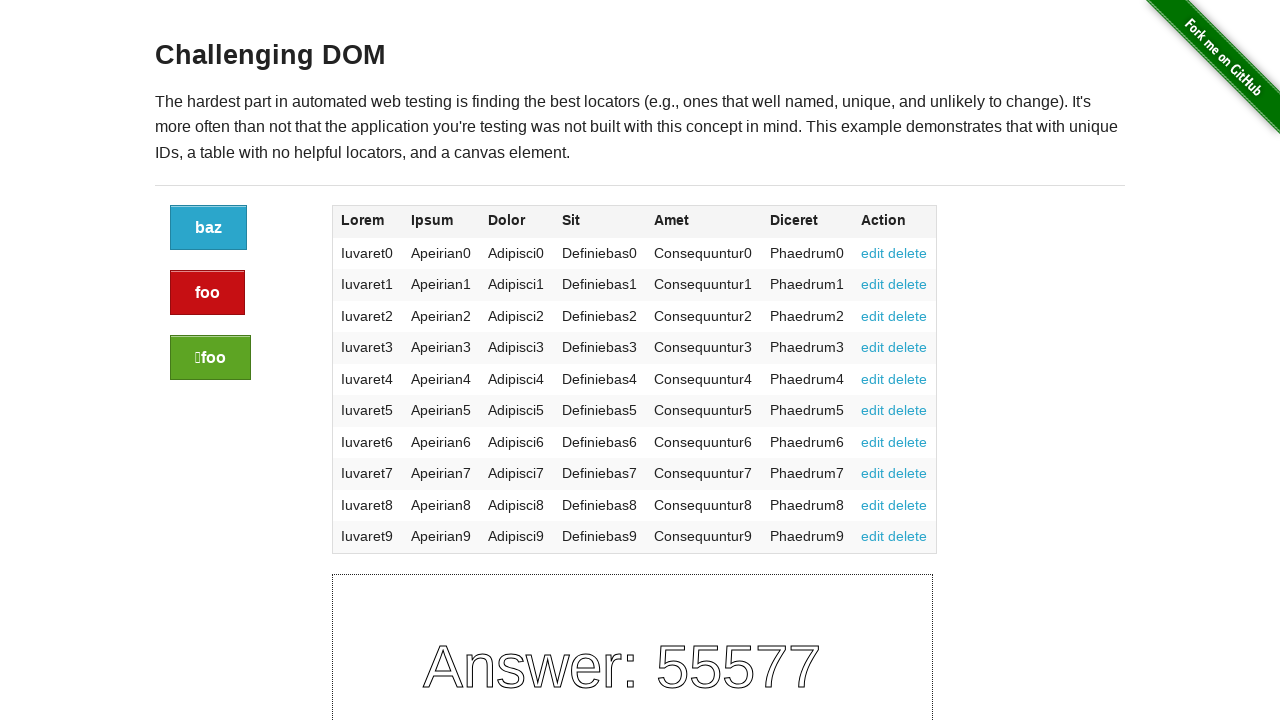

Clicked the green button (third button in container) at (210, 358) on .large-2 a >> nth=2
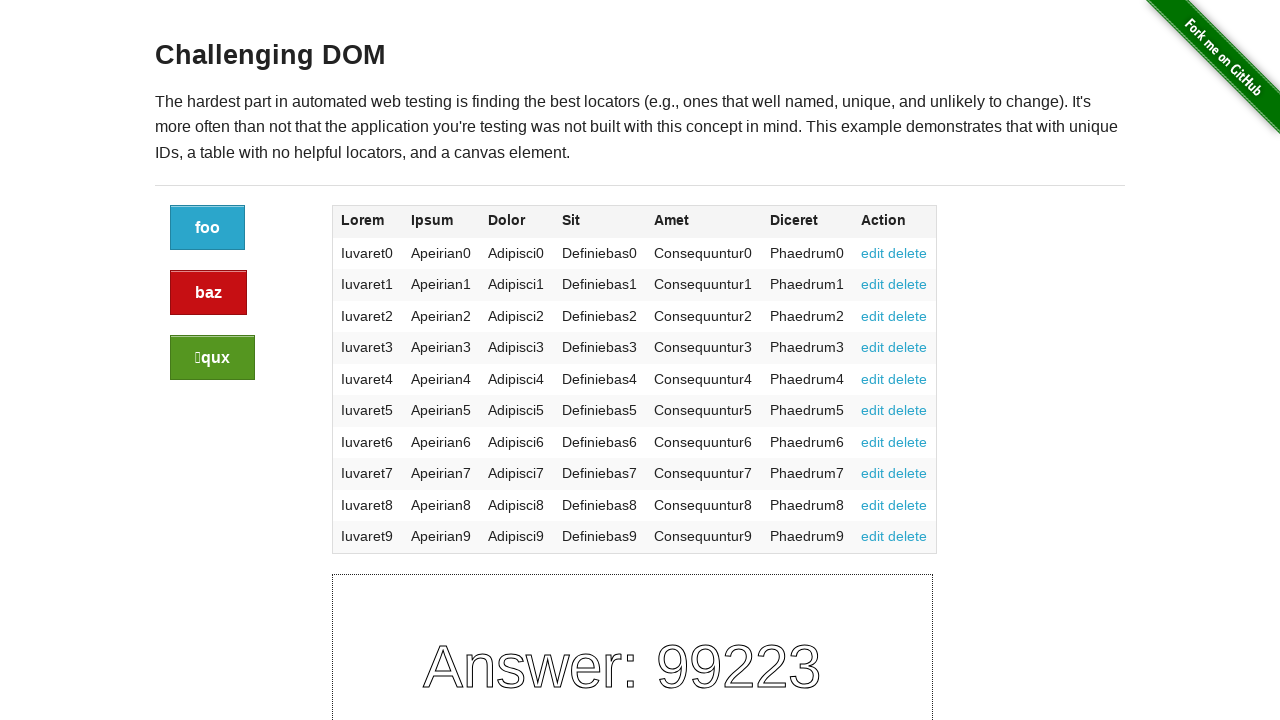

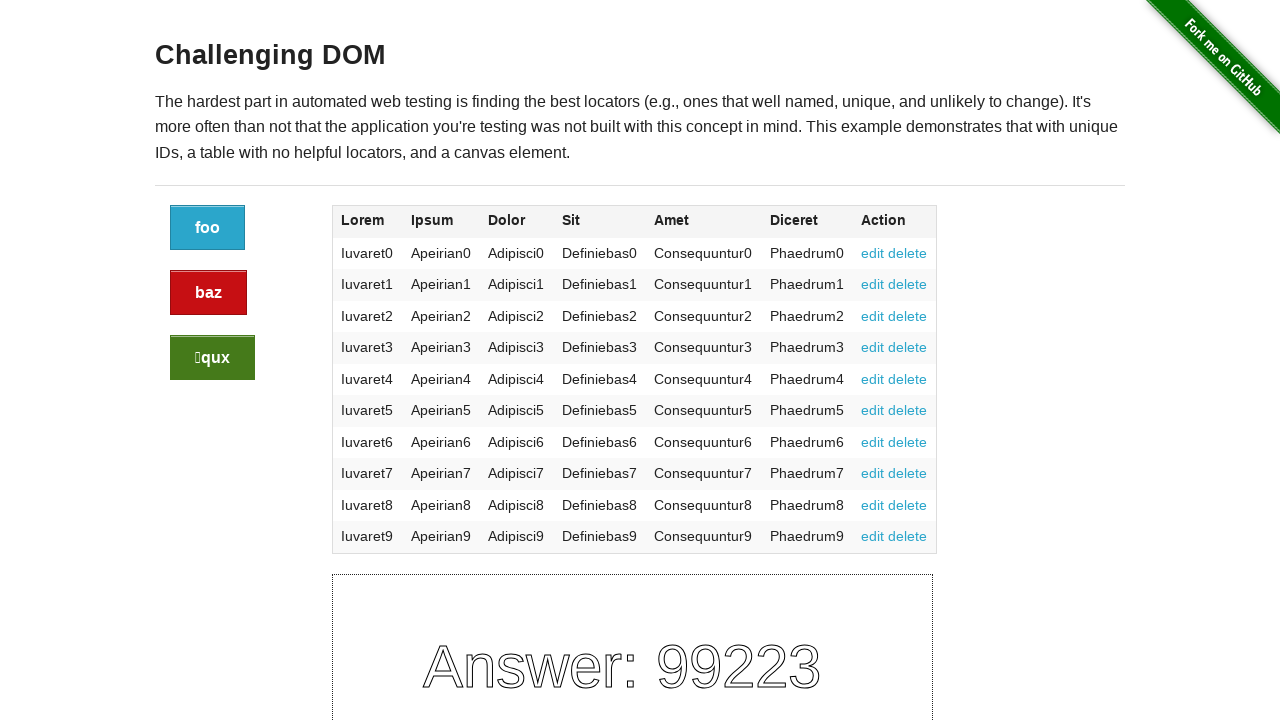